Tests browser window/tab handling by navigating to QA Playground, clicking to open a new tab, switching to the new tab to read content, then closing it and returning to the original tab.

Starting URL: https://qaplayground.dev/

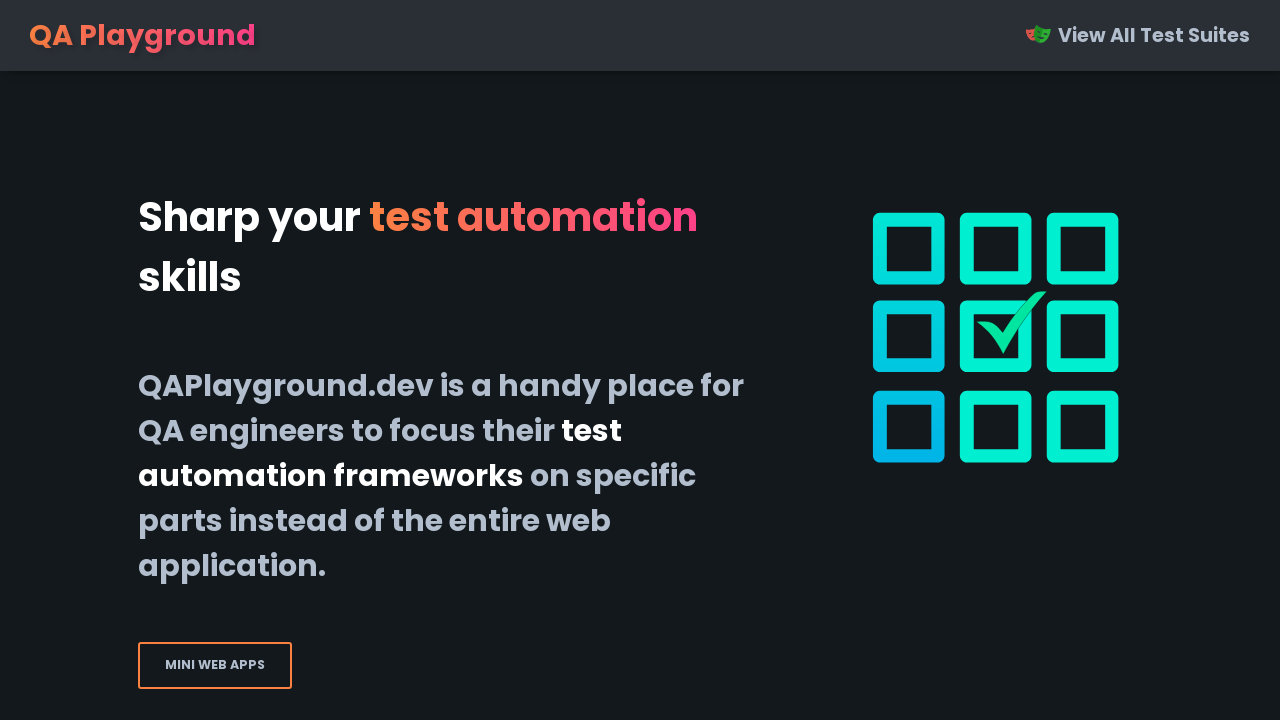

Set viewport size to 1920x1080
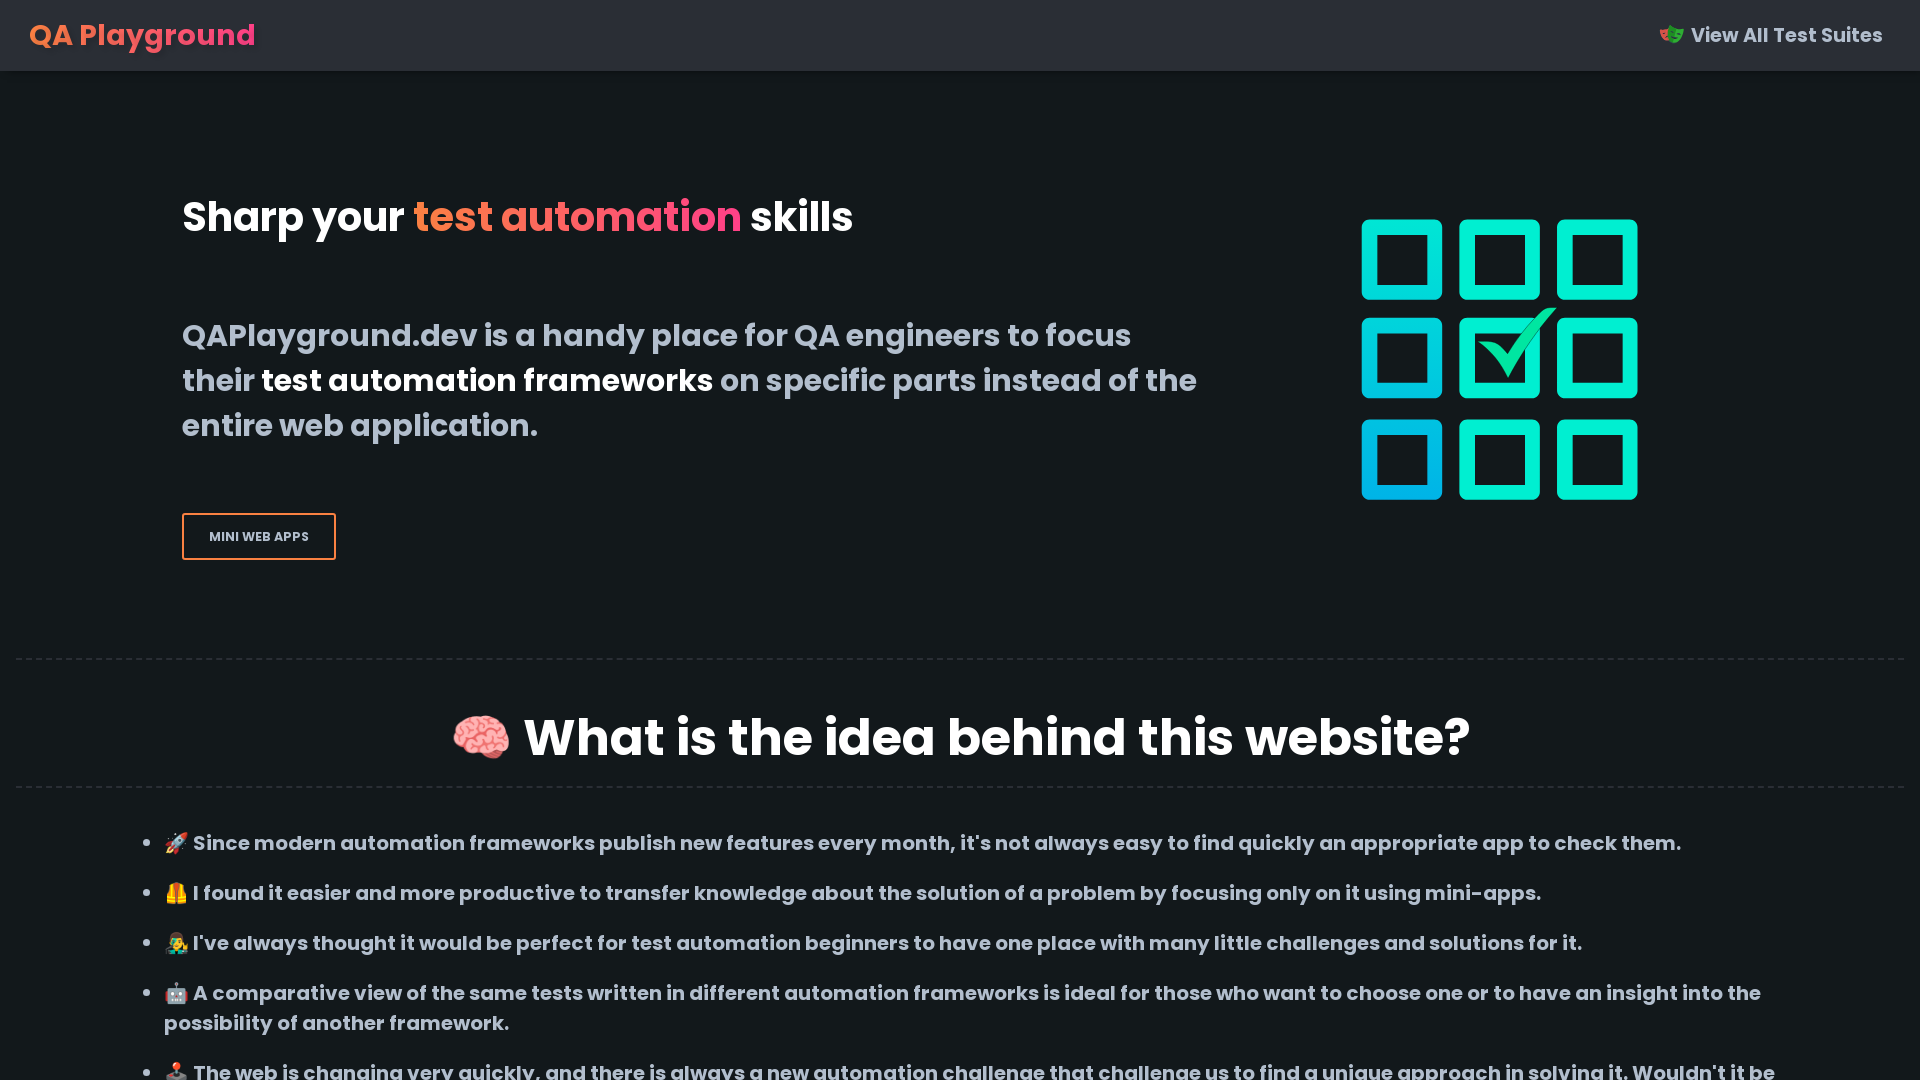

Clicked link to navigate to window handling feature at (1588, 541) on xpath=/html/body/main/div[3]/a[6]/div/p
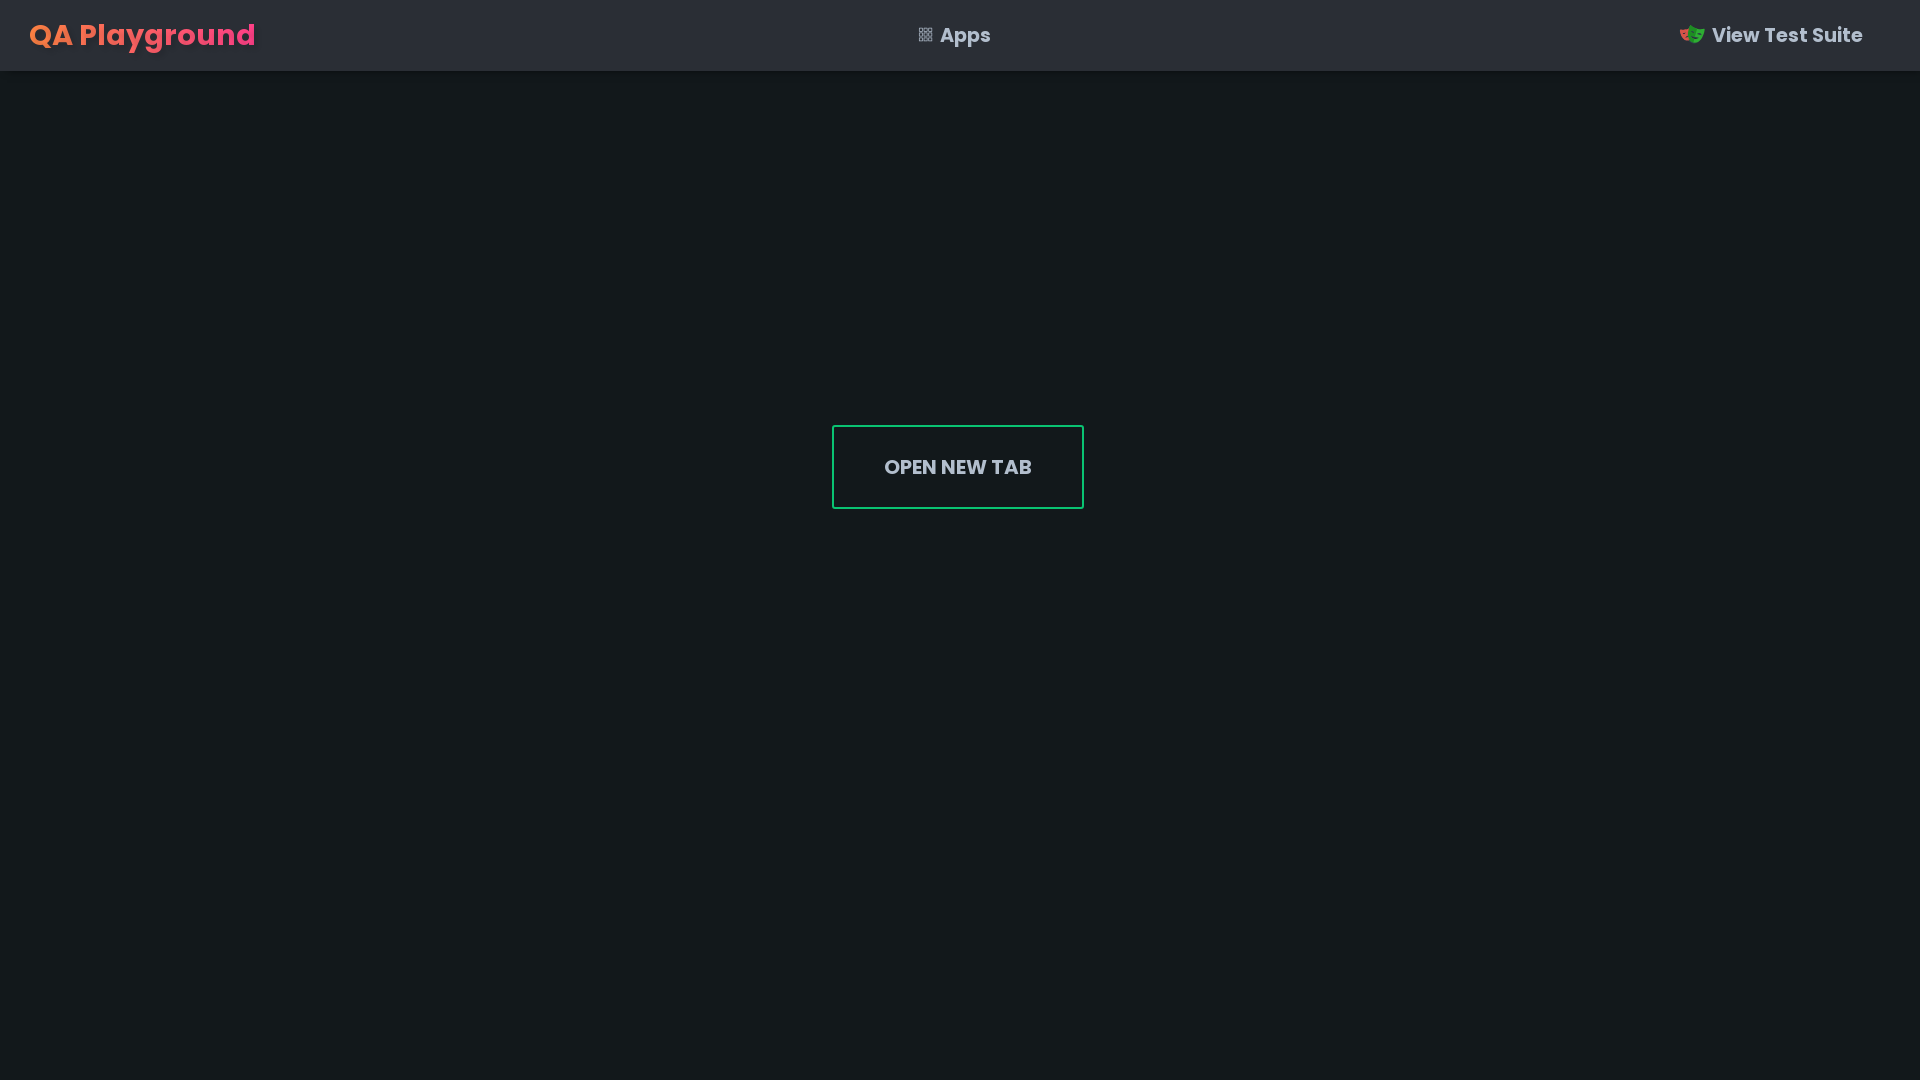

Clicked button to open new tab at (958, 467) on #open
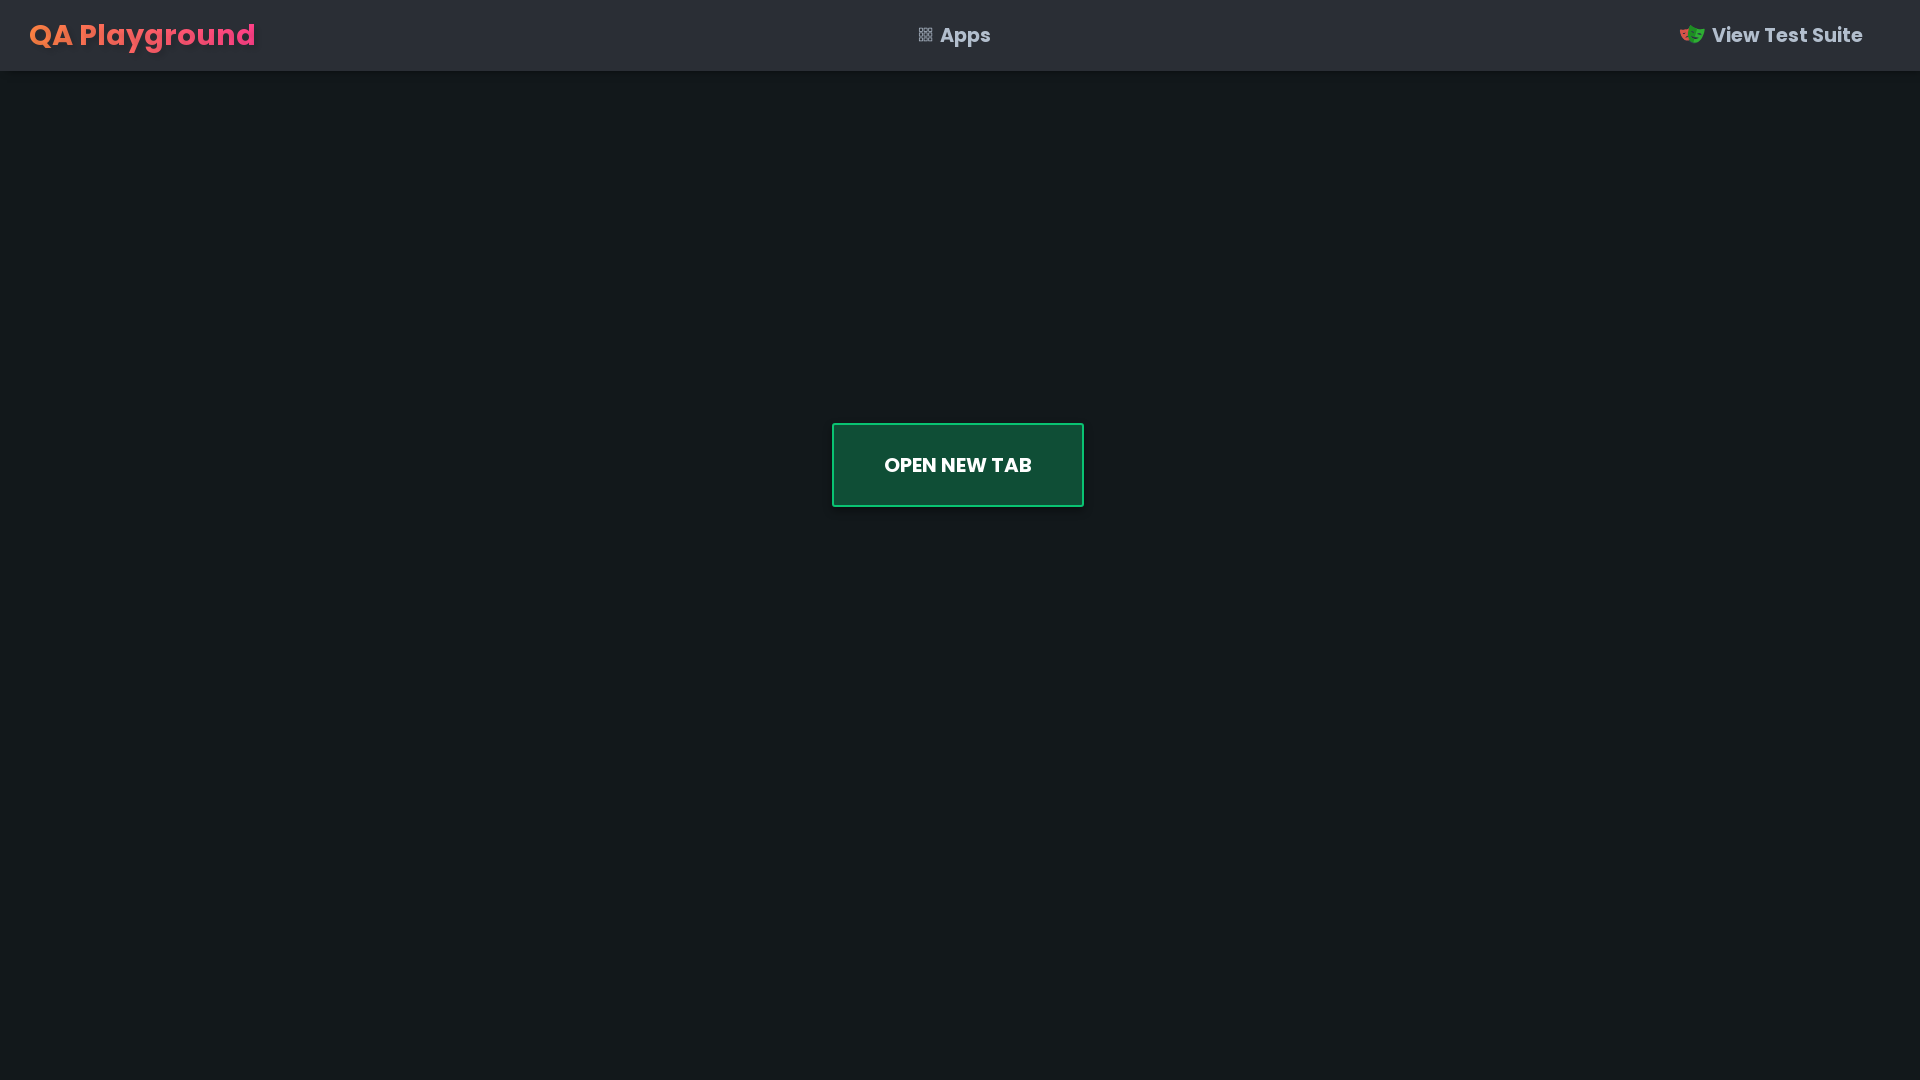

New tab opened and reference obtained
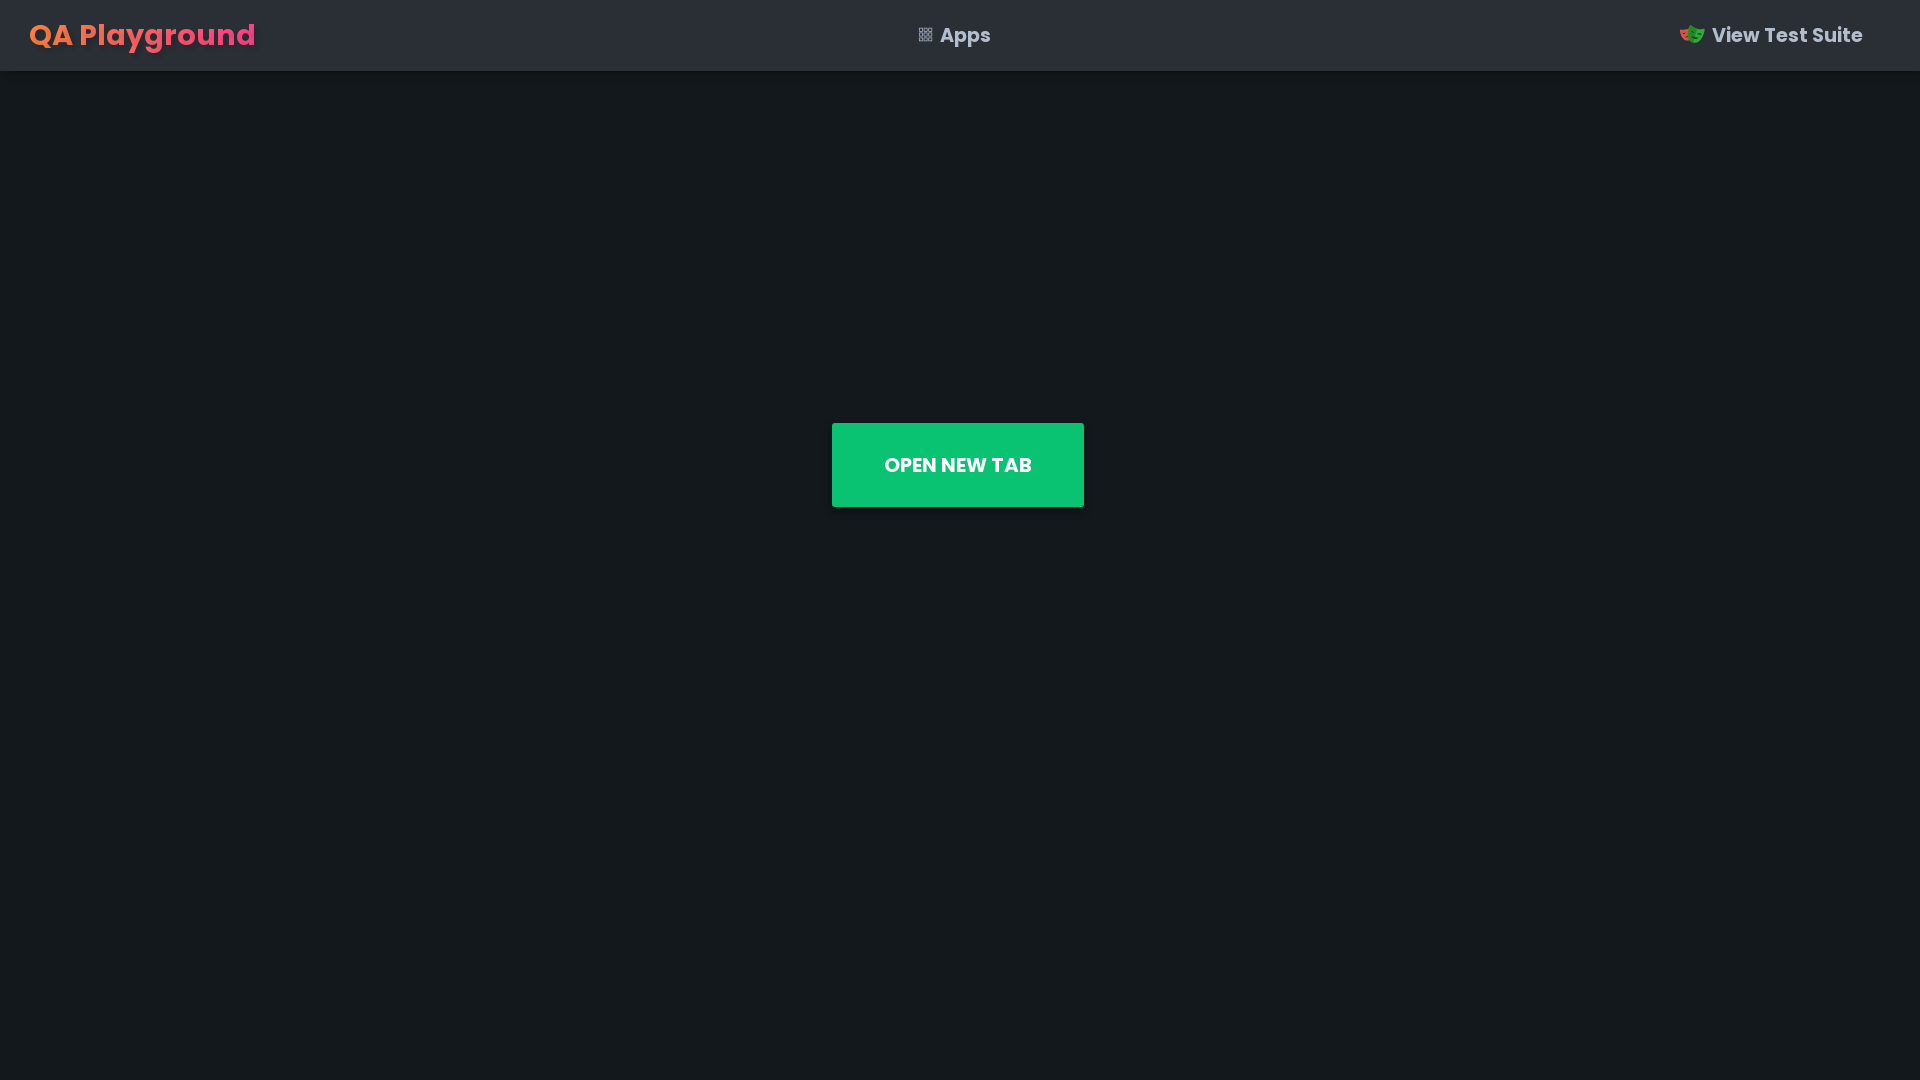

New tab finished loading
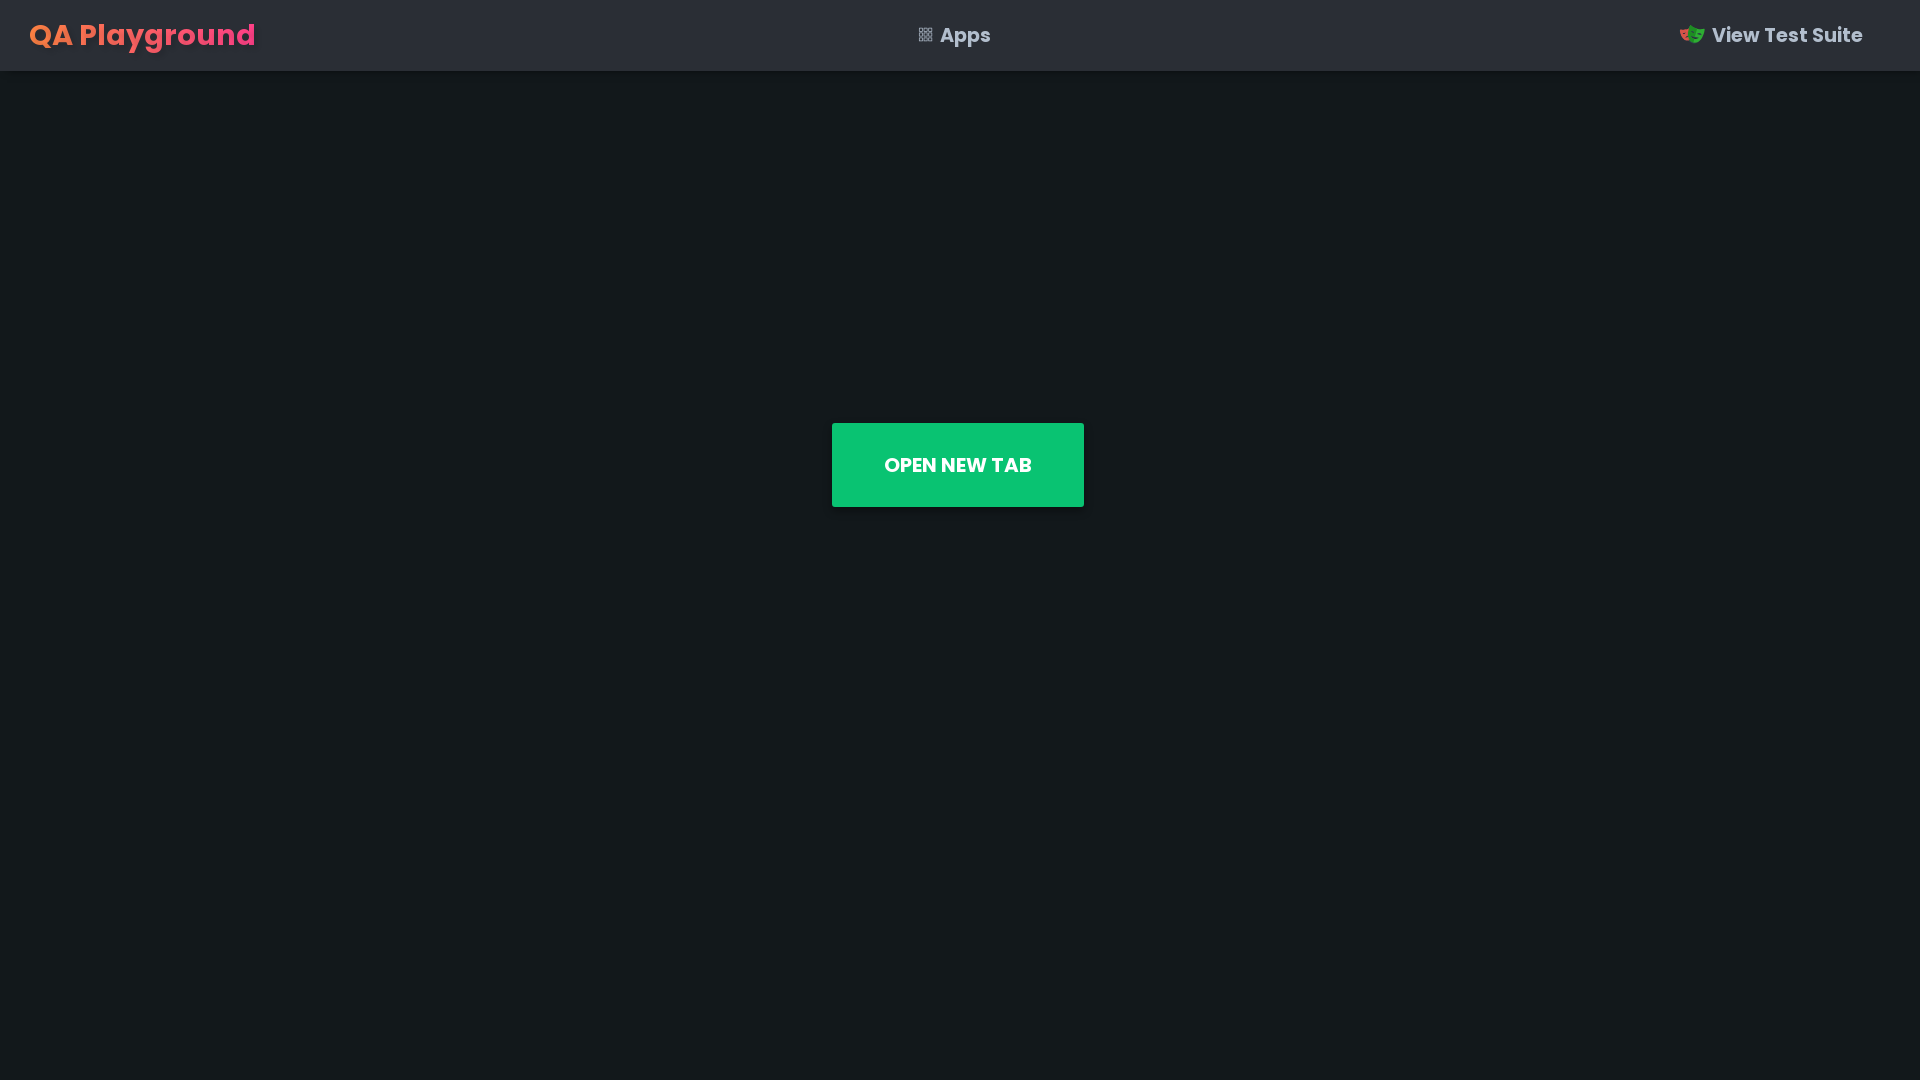

Read heading text from new tab: 'Welcome to the new page!'
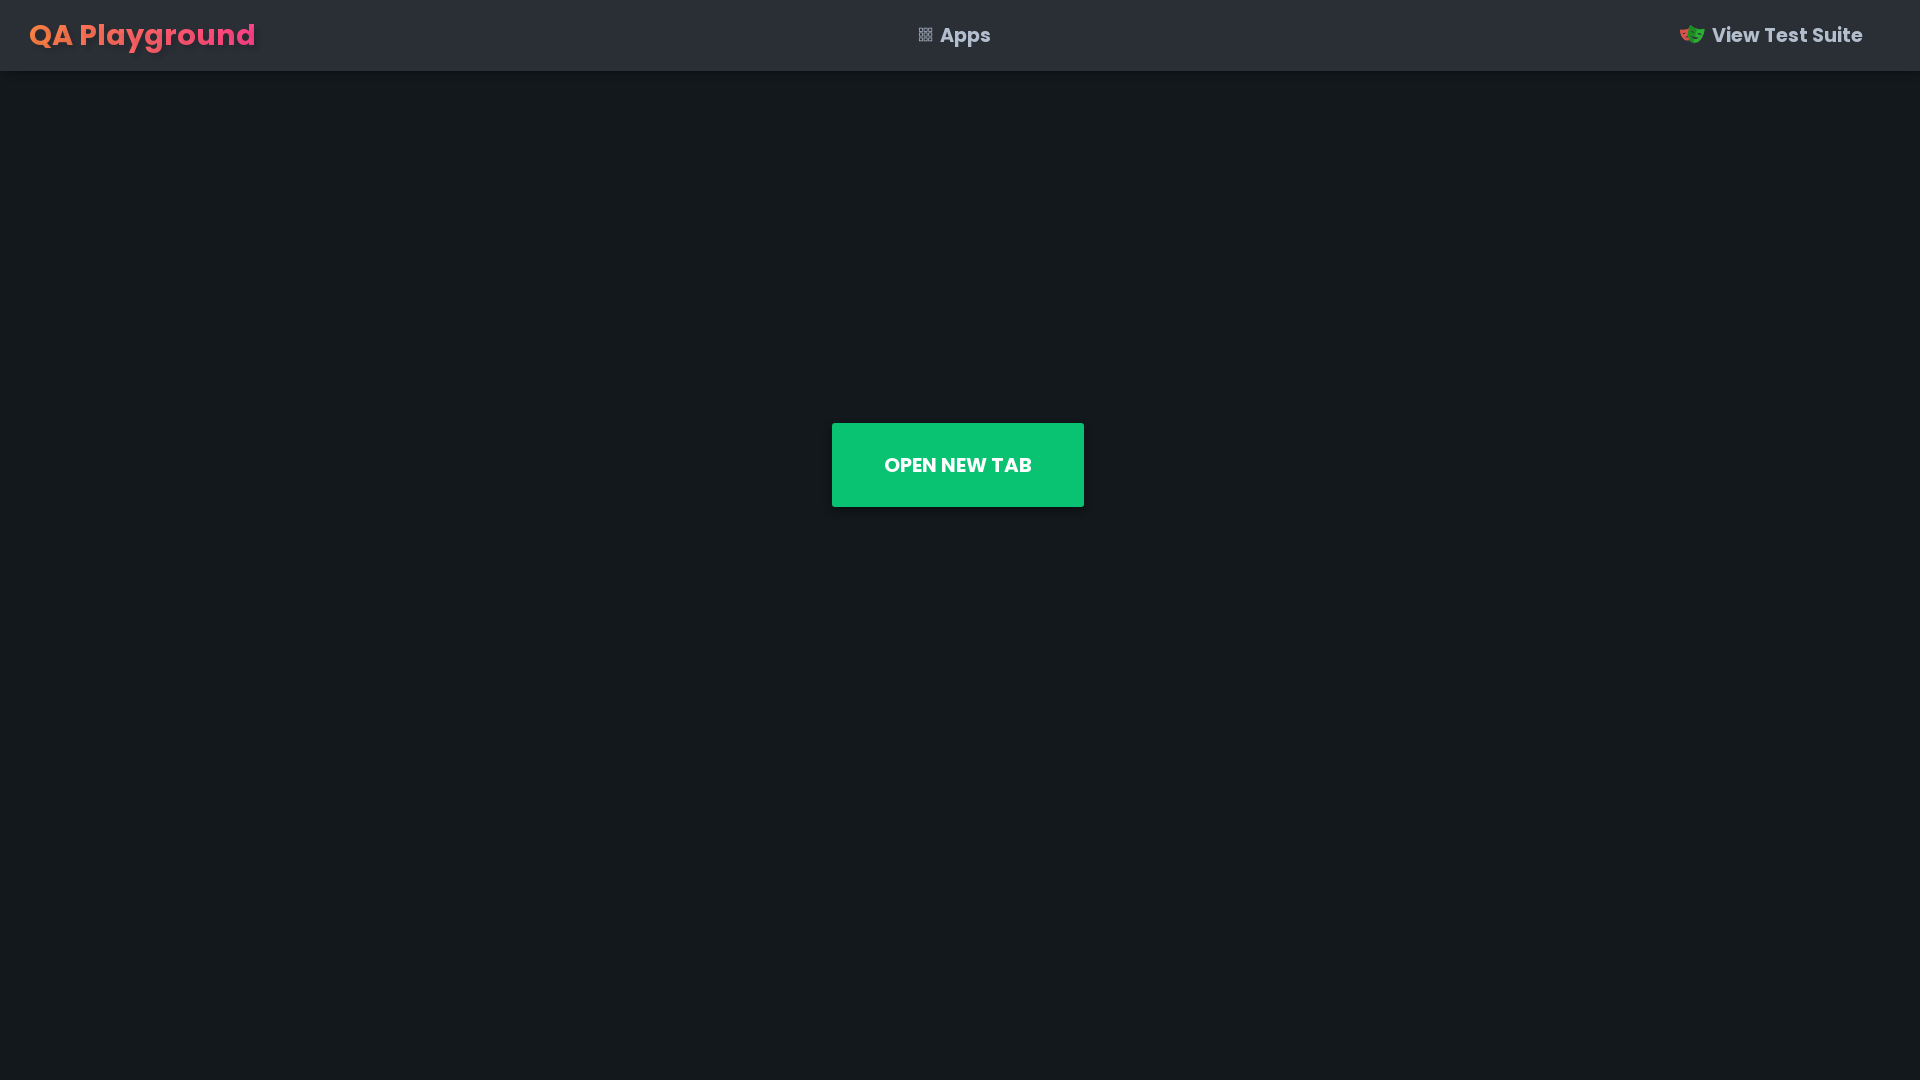

Closed new tab
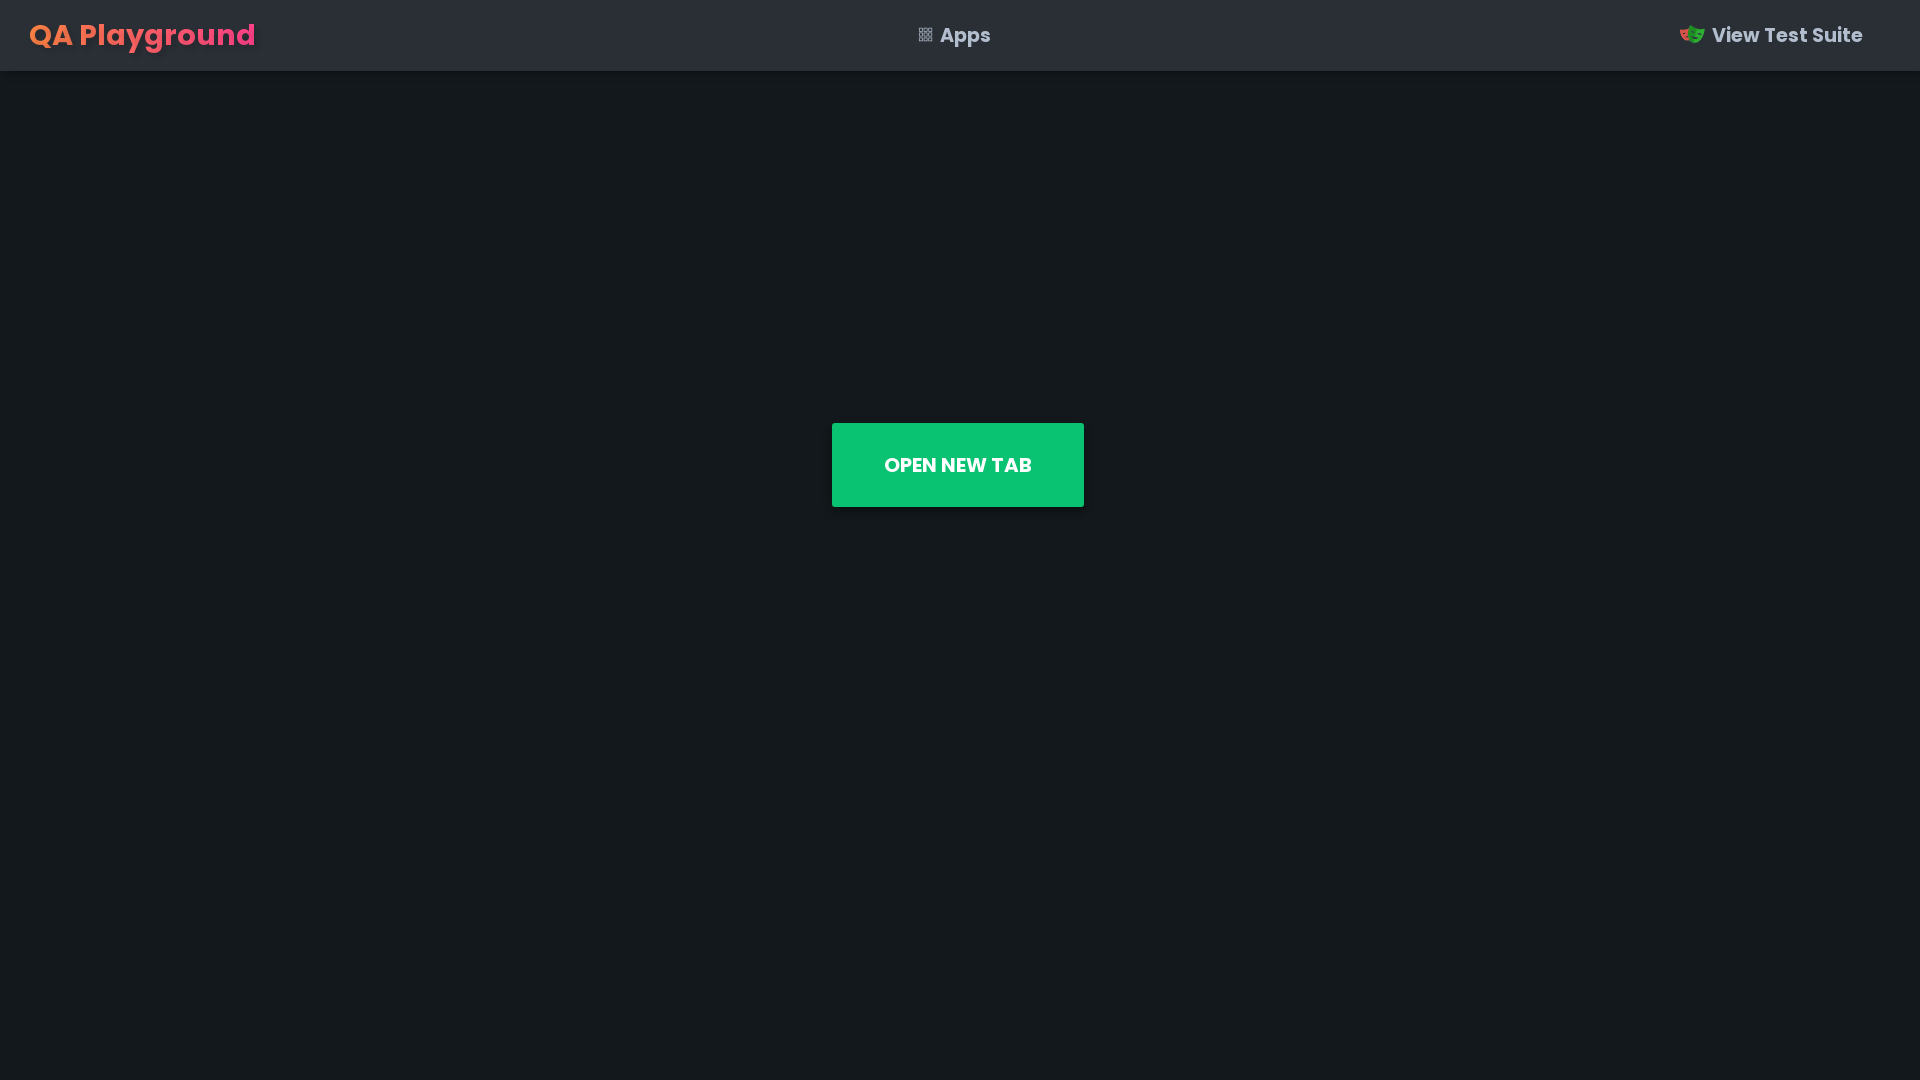

Original tab is still accessible and loaded
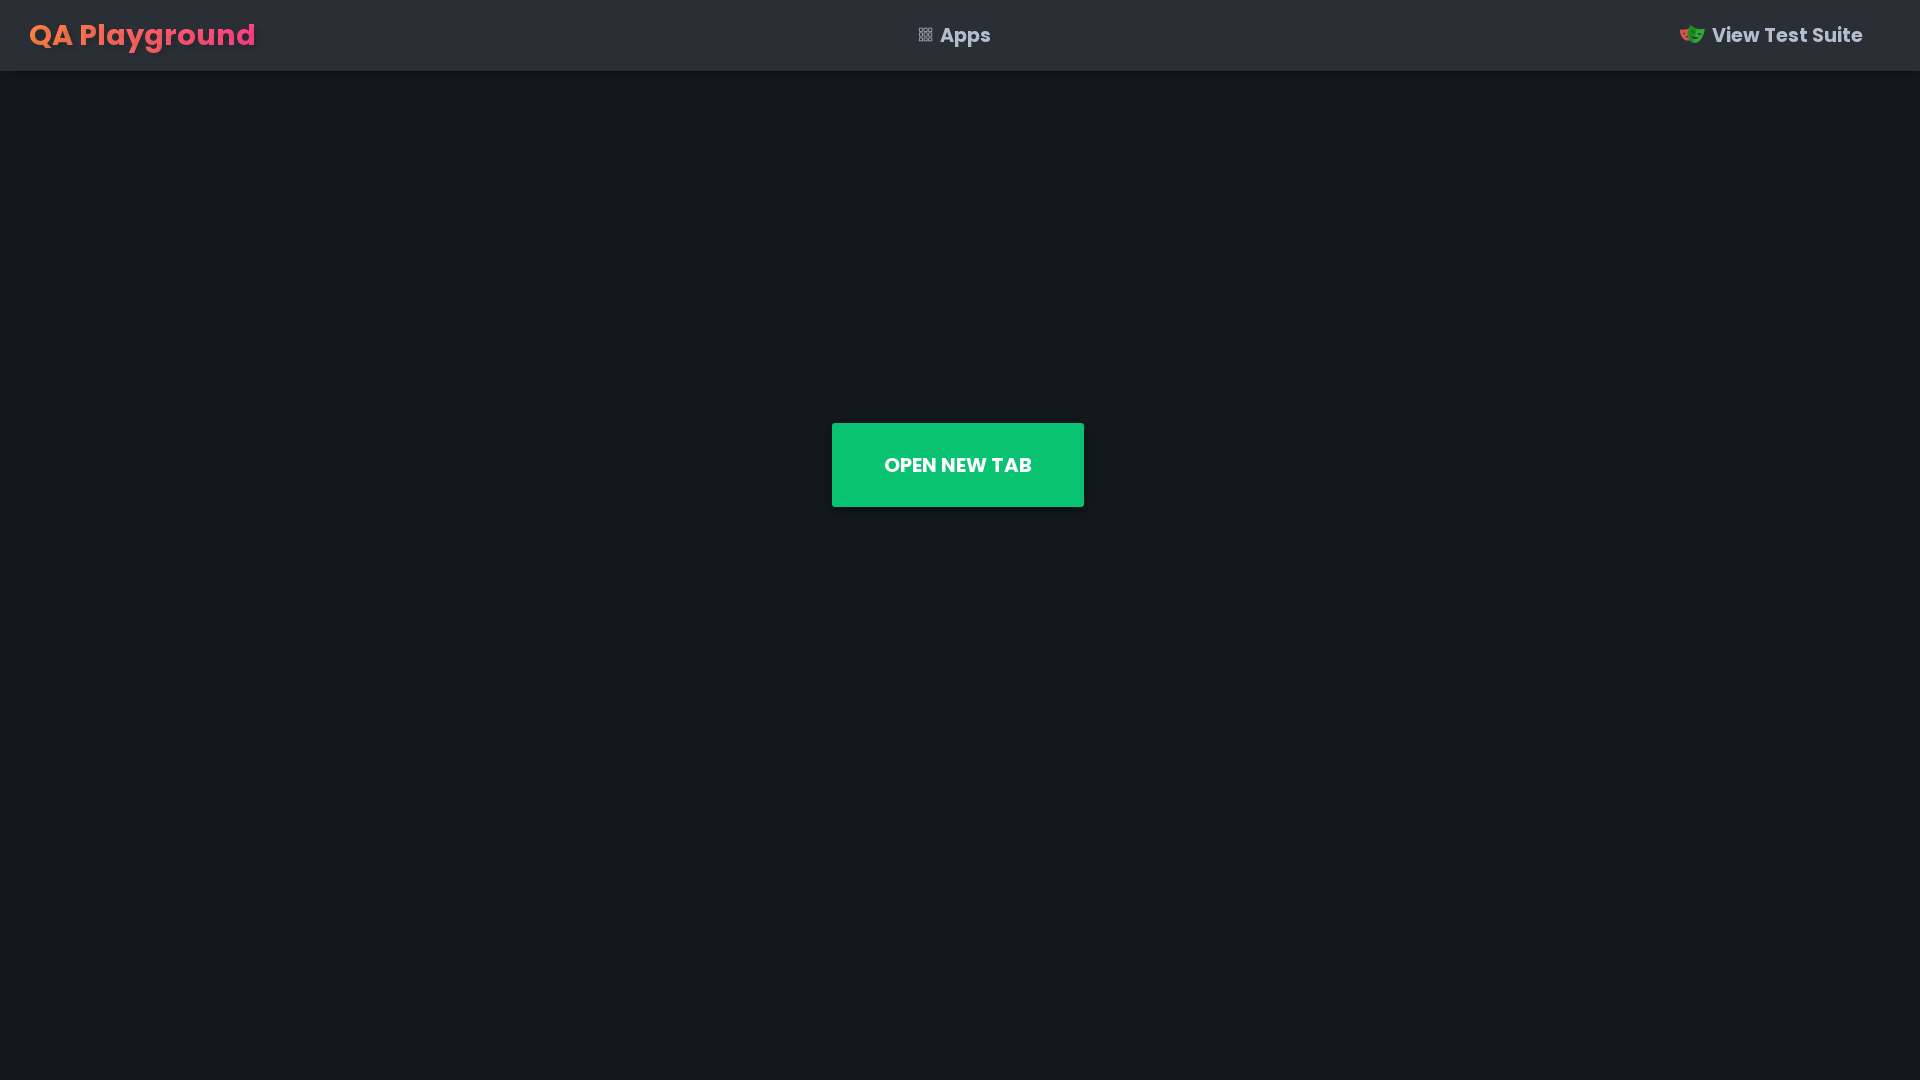

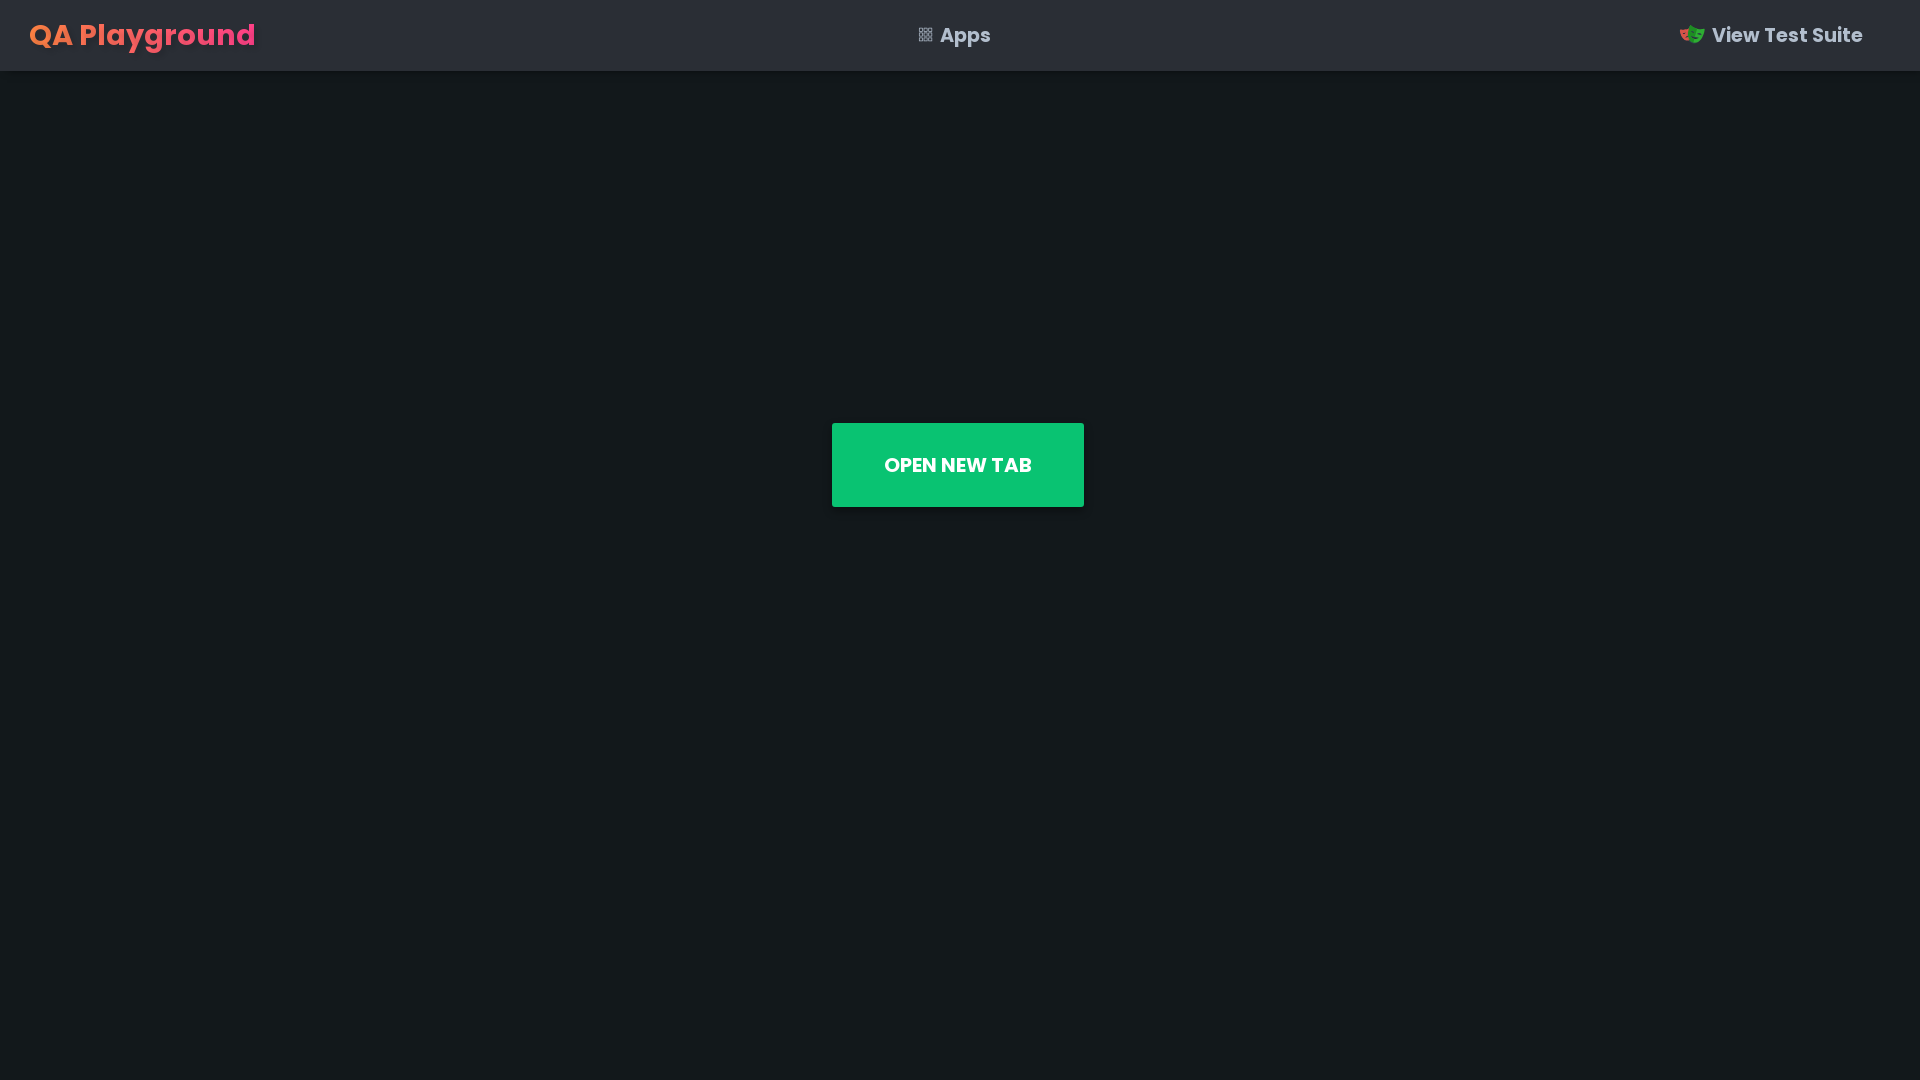